Tests the Text Box form by scrolling down, clicking Elements, navigating to Text Box, filling all fields and submitting the form.

Starting URL: https://demoqa.com/

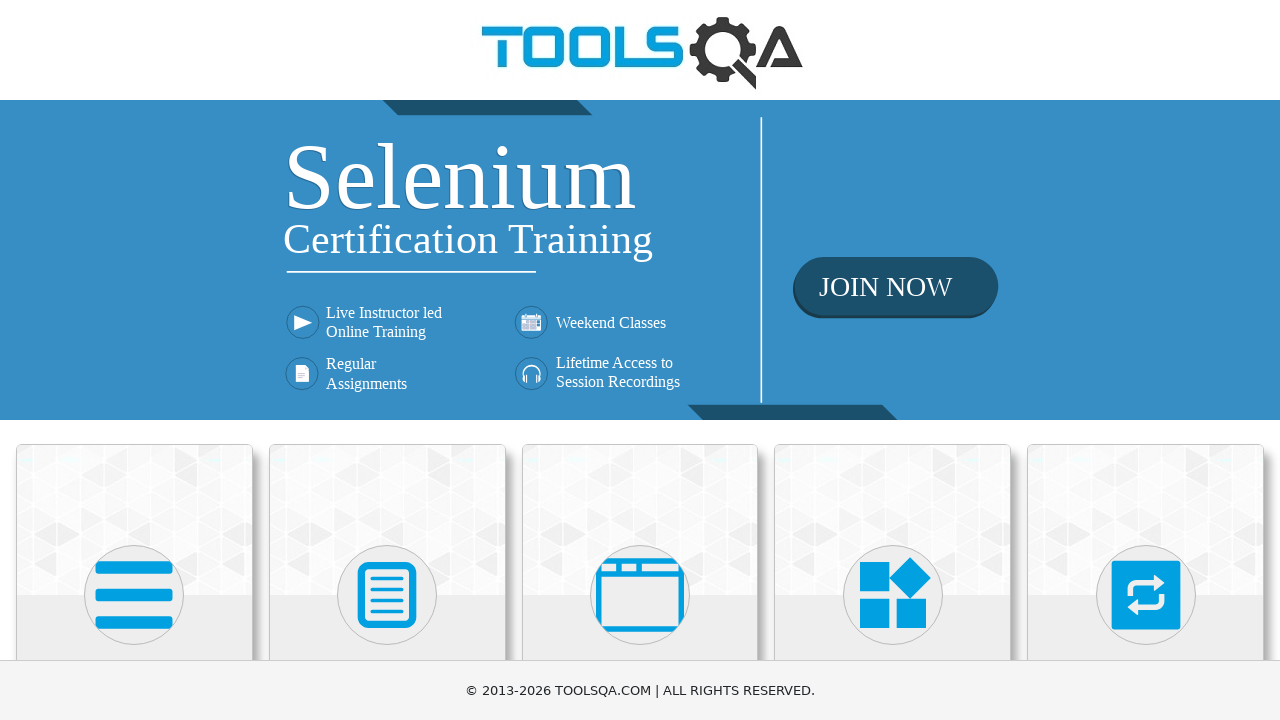

Scrolled down 200px to view Elements section
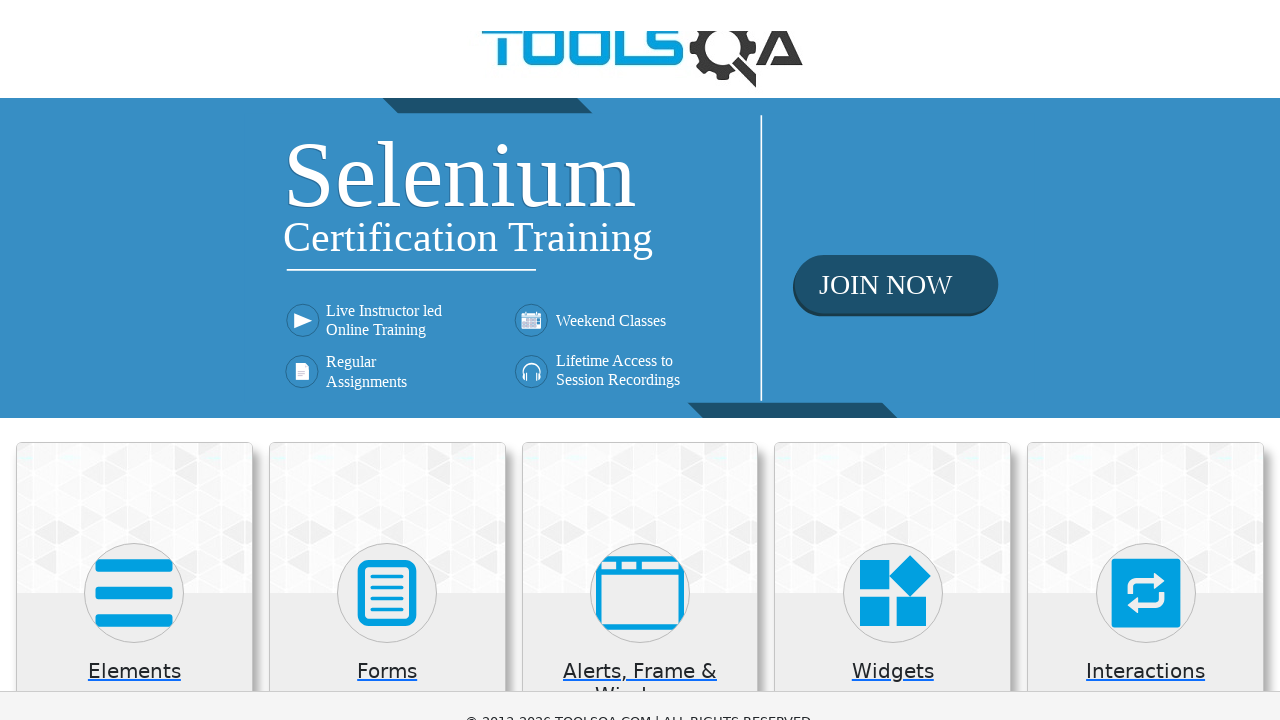

Clicked on Elements option at (134, 473) on xpath=(//h5)[1]
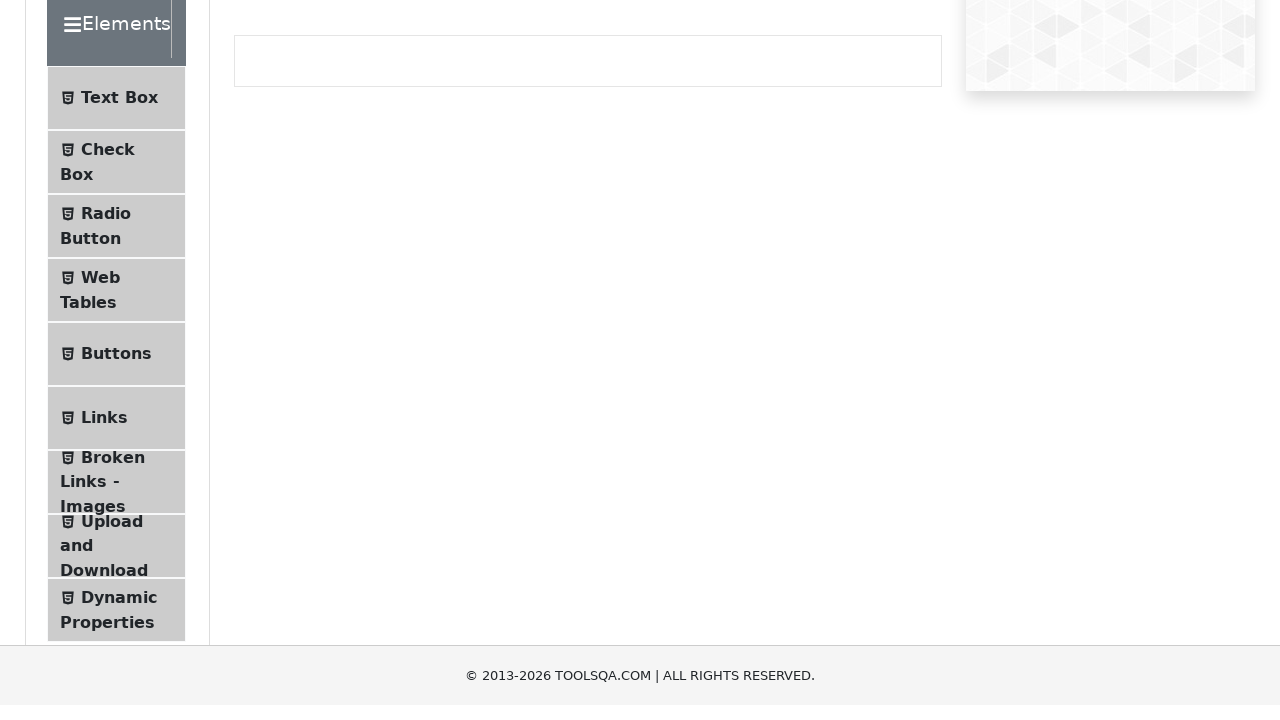

Clicked on Text Box menu item at (119, 261) on xpath=//span[text()='Text Box']
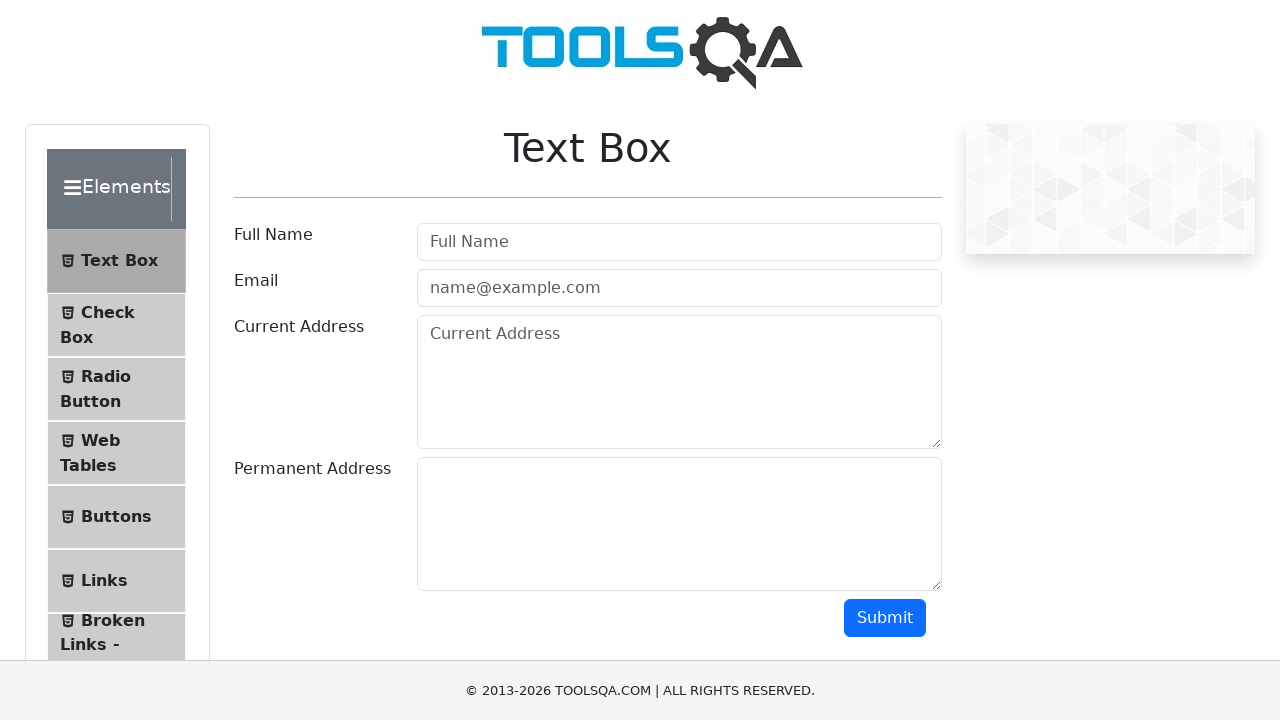

Filled username field with 'Sam Don' on #userName
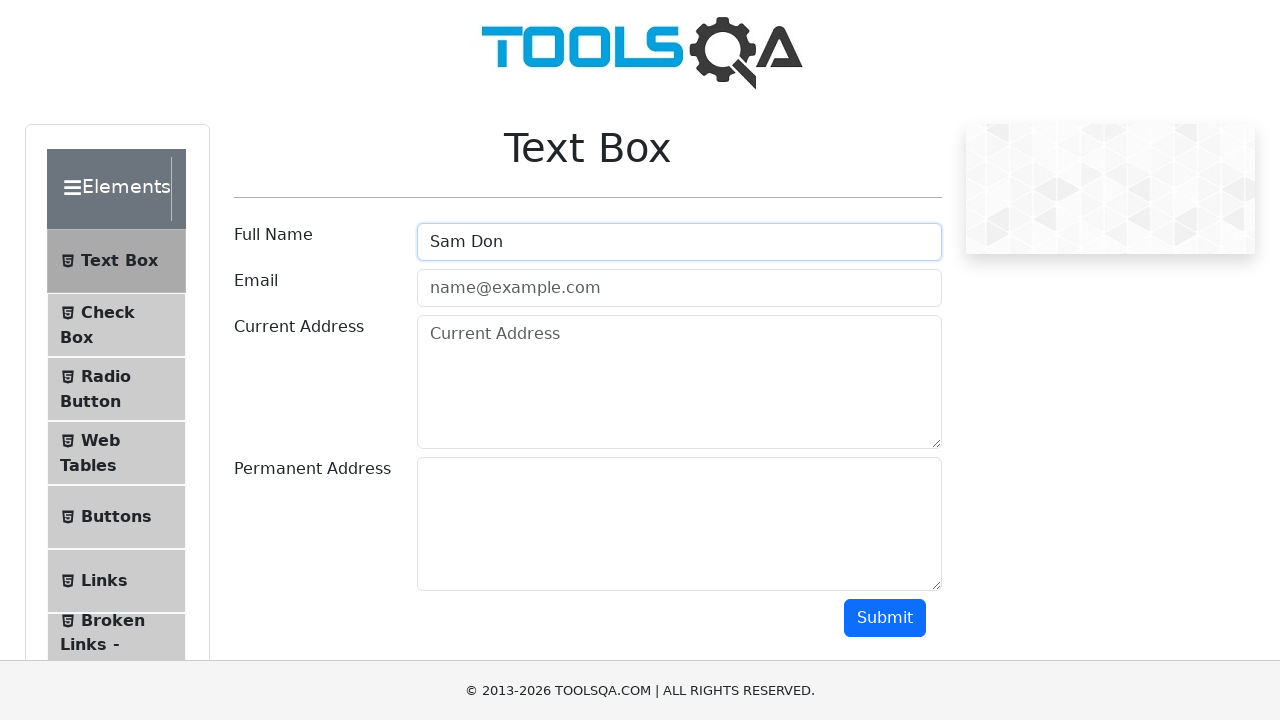

Filled email field with 'sam@gmail.com' on #userEmail
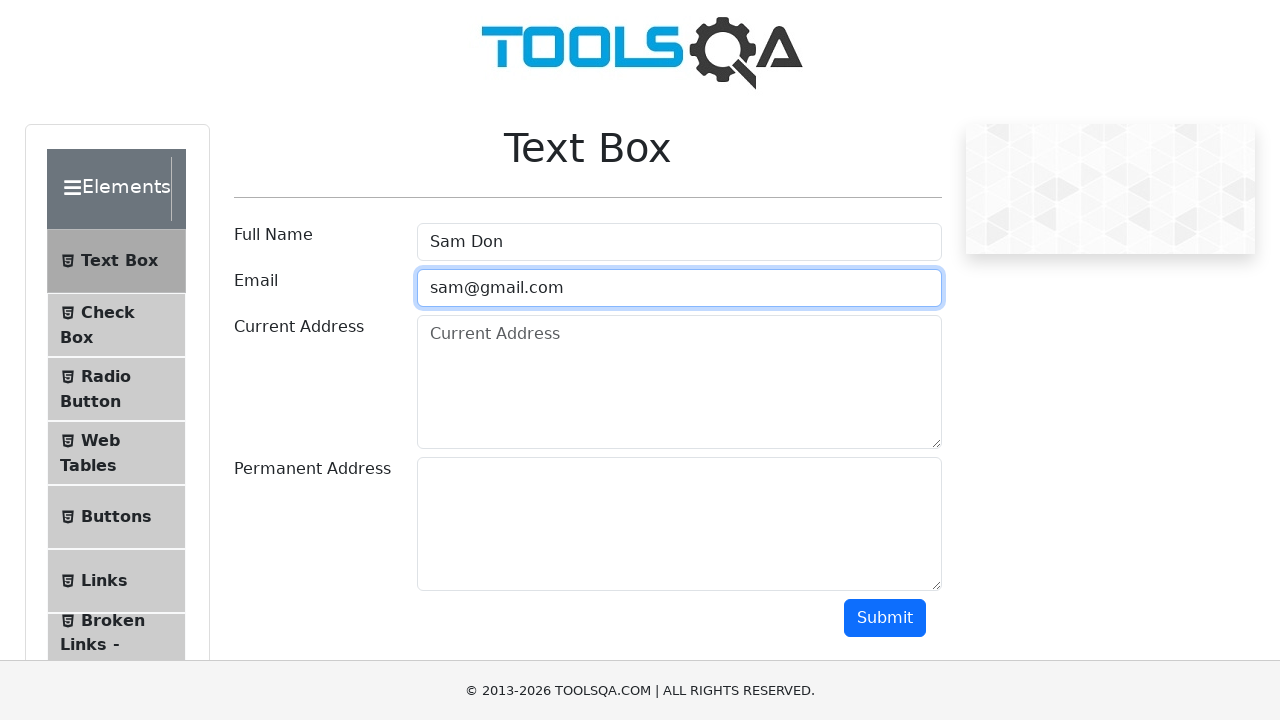

Filled current address field with '123 My Road' on #currentAddress
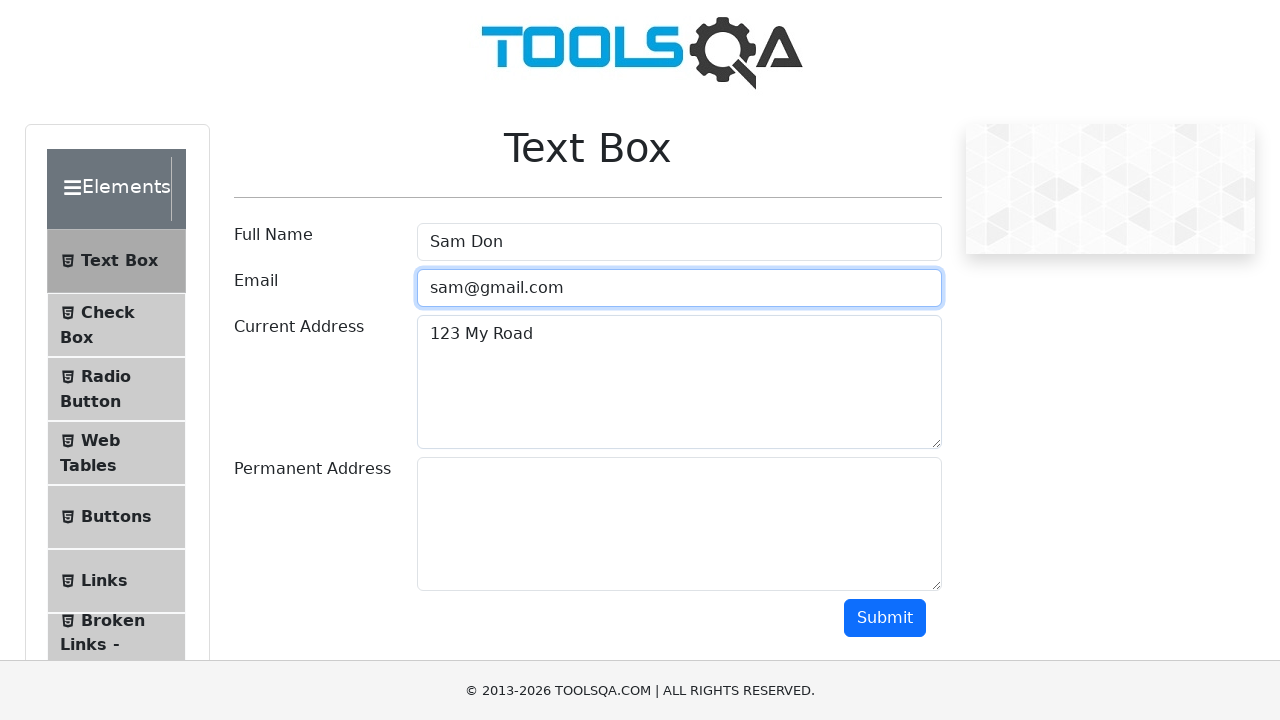

Filled permanent address field with '1256 S Loop' on #permanentAddress
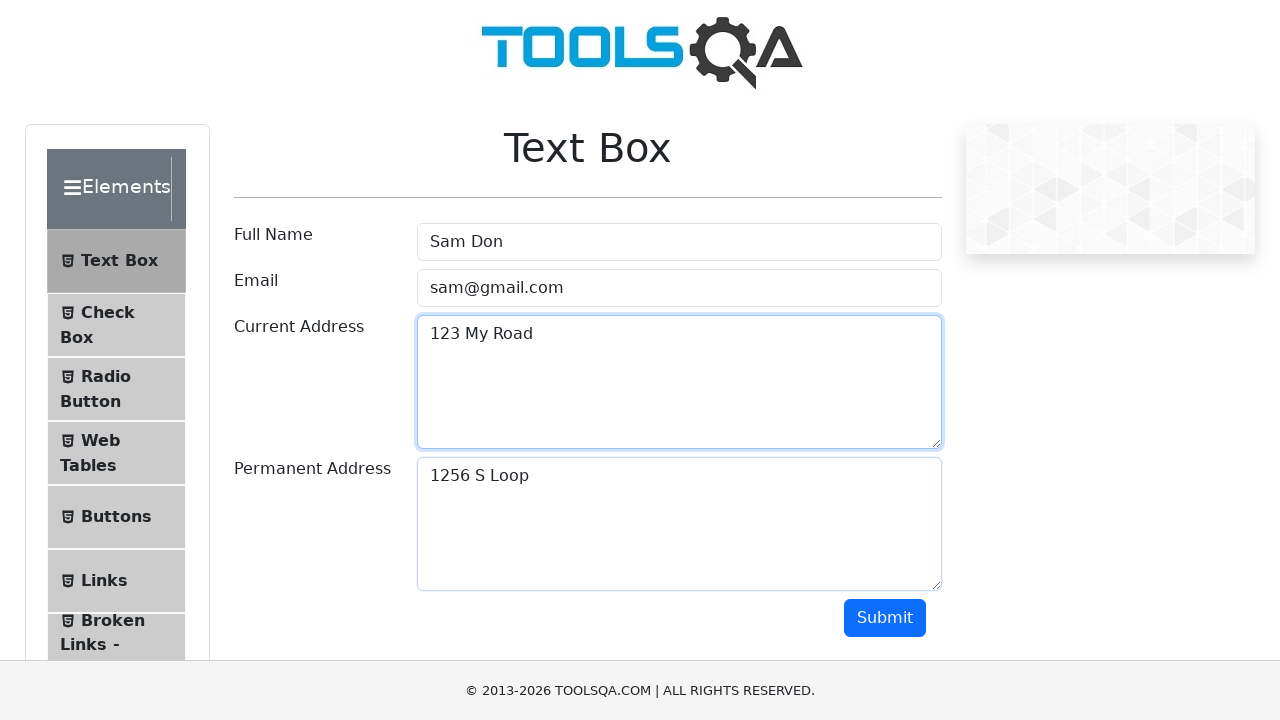

Scrolled down 200px to view submit button
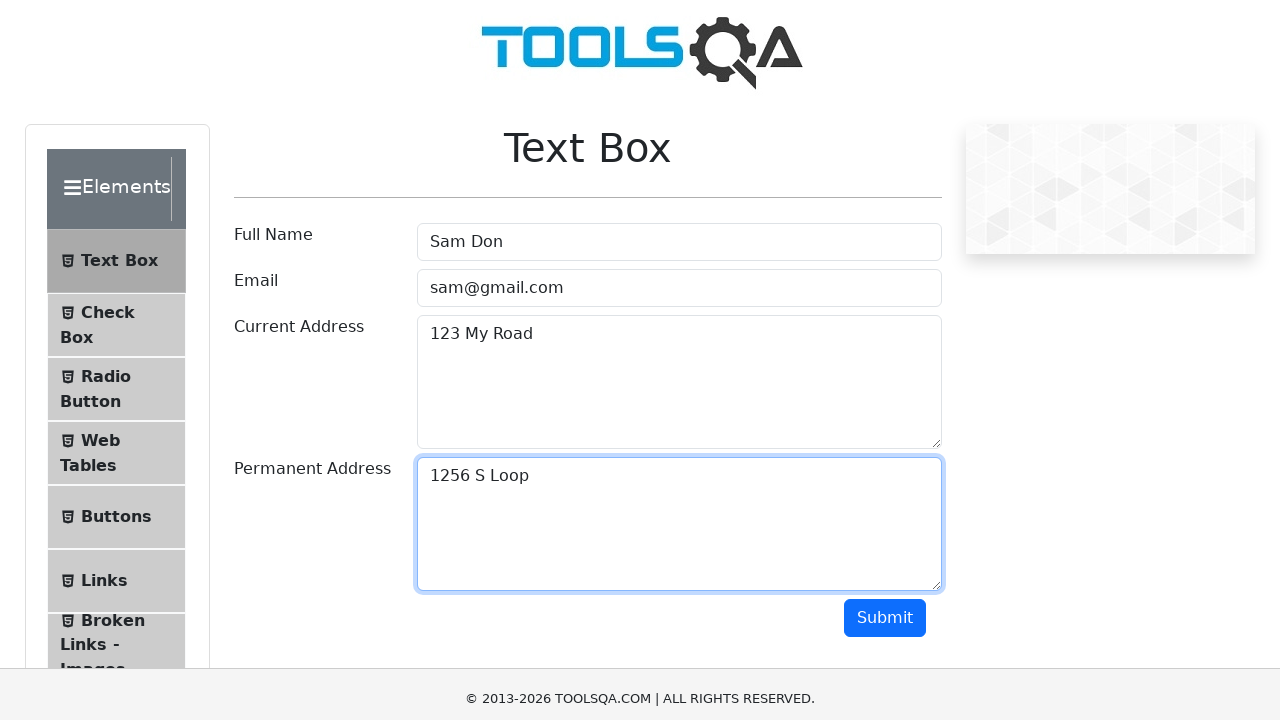

Clicked submit button to submit the form at (885, 418) on #submit
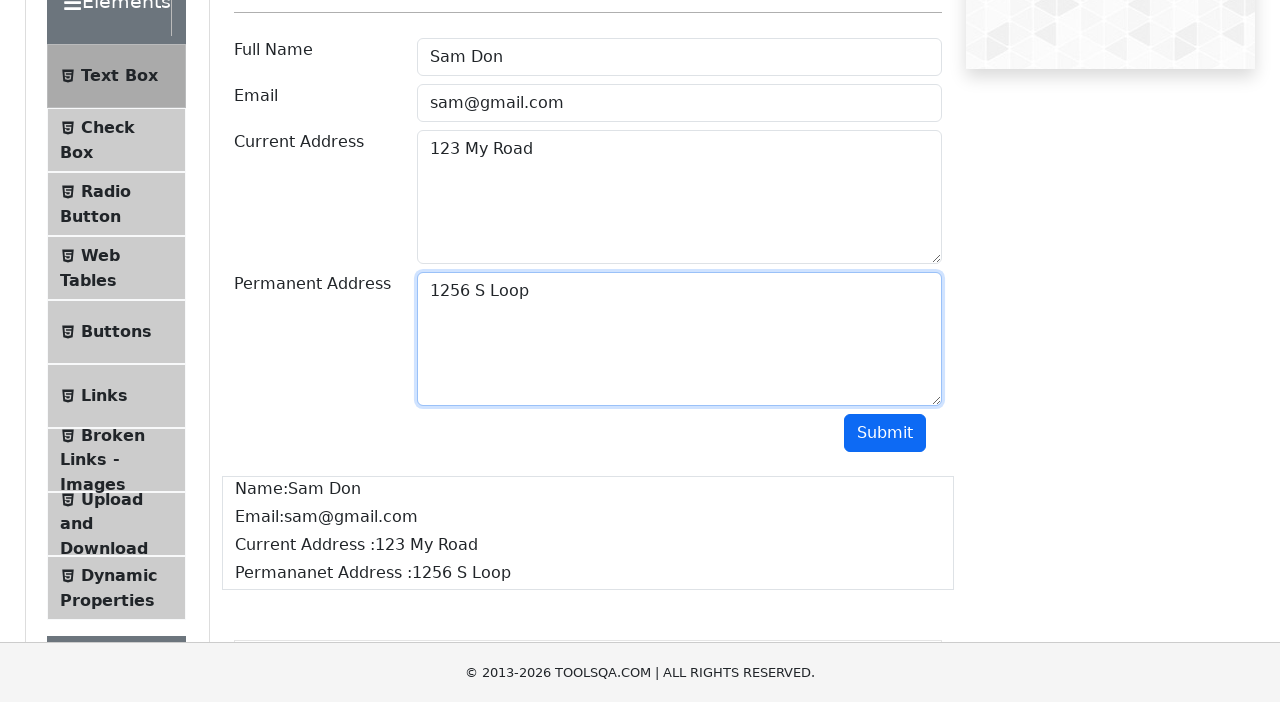

Form submission completed and output section loaded
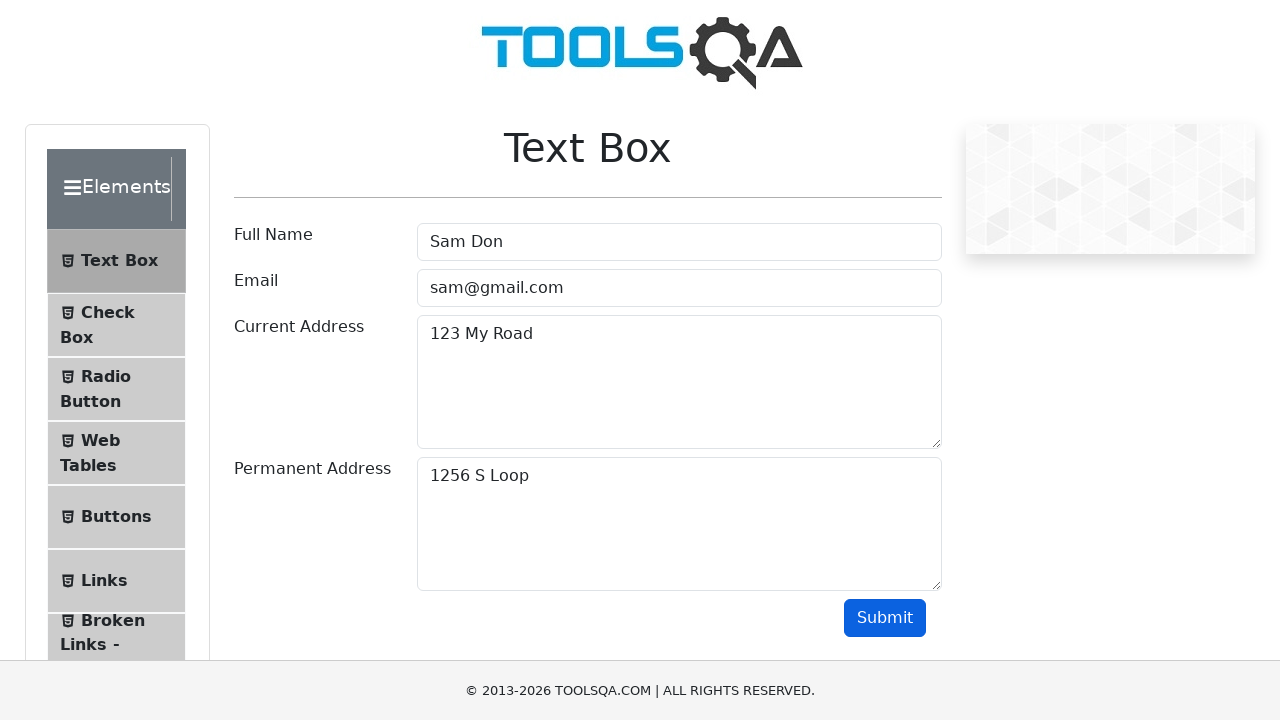

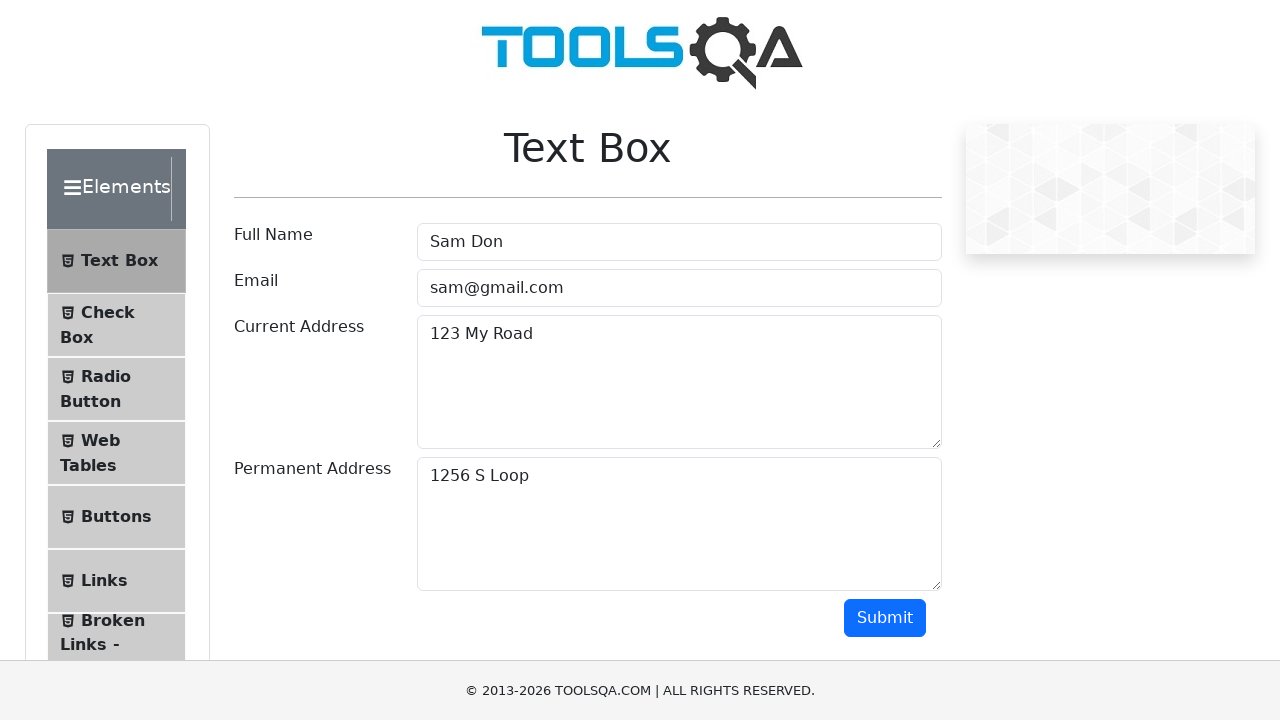